Simple test that navigates to Flipkart homepage and verifies the page loads successfully by maximizing the window.

Starting URL: https://www.flipkart.com/

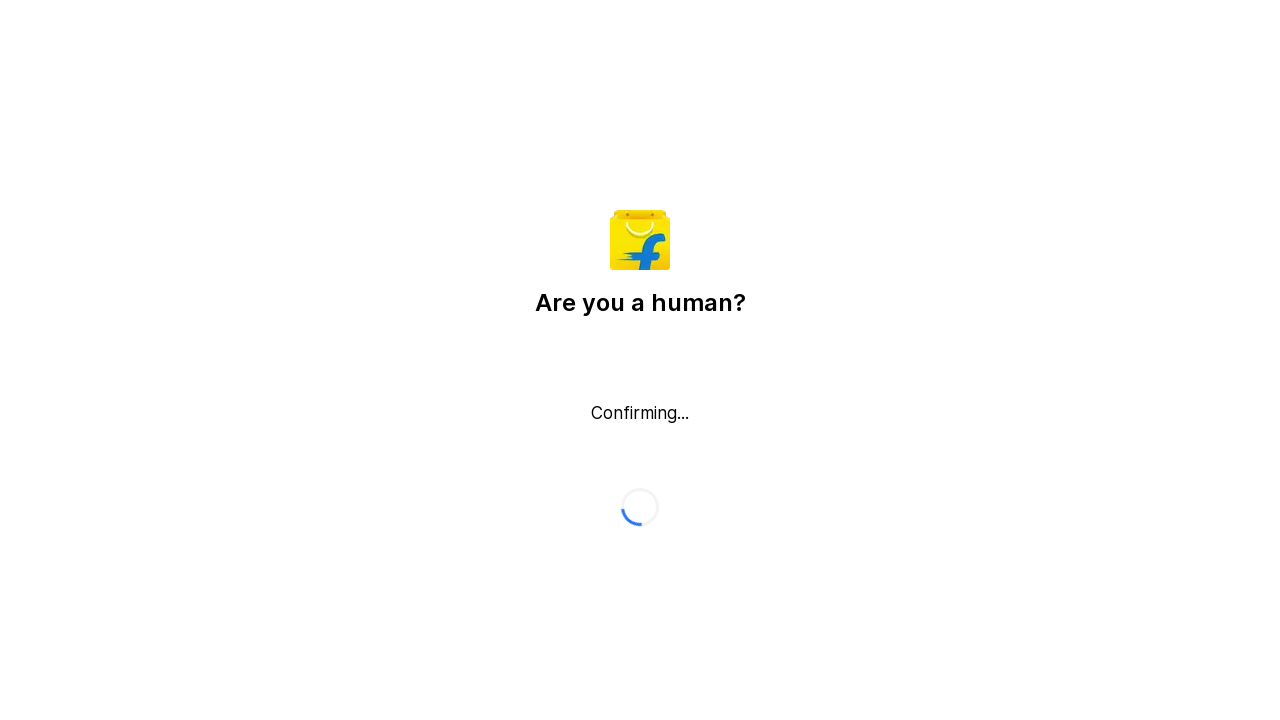

Set viewport size to 1920x1080 to maximize window
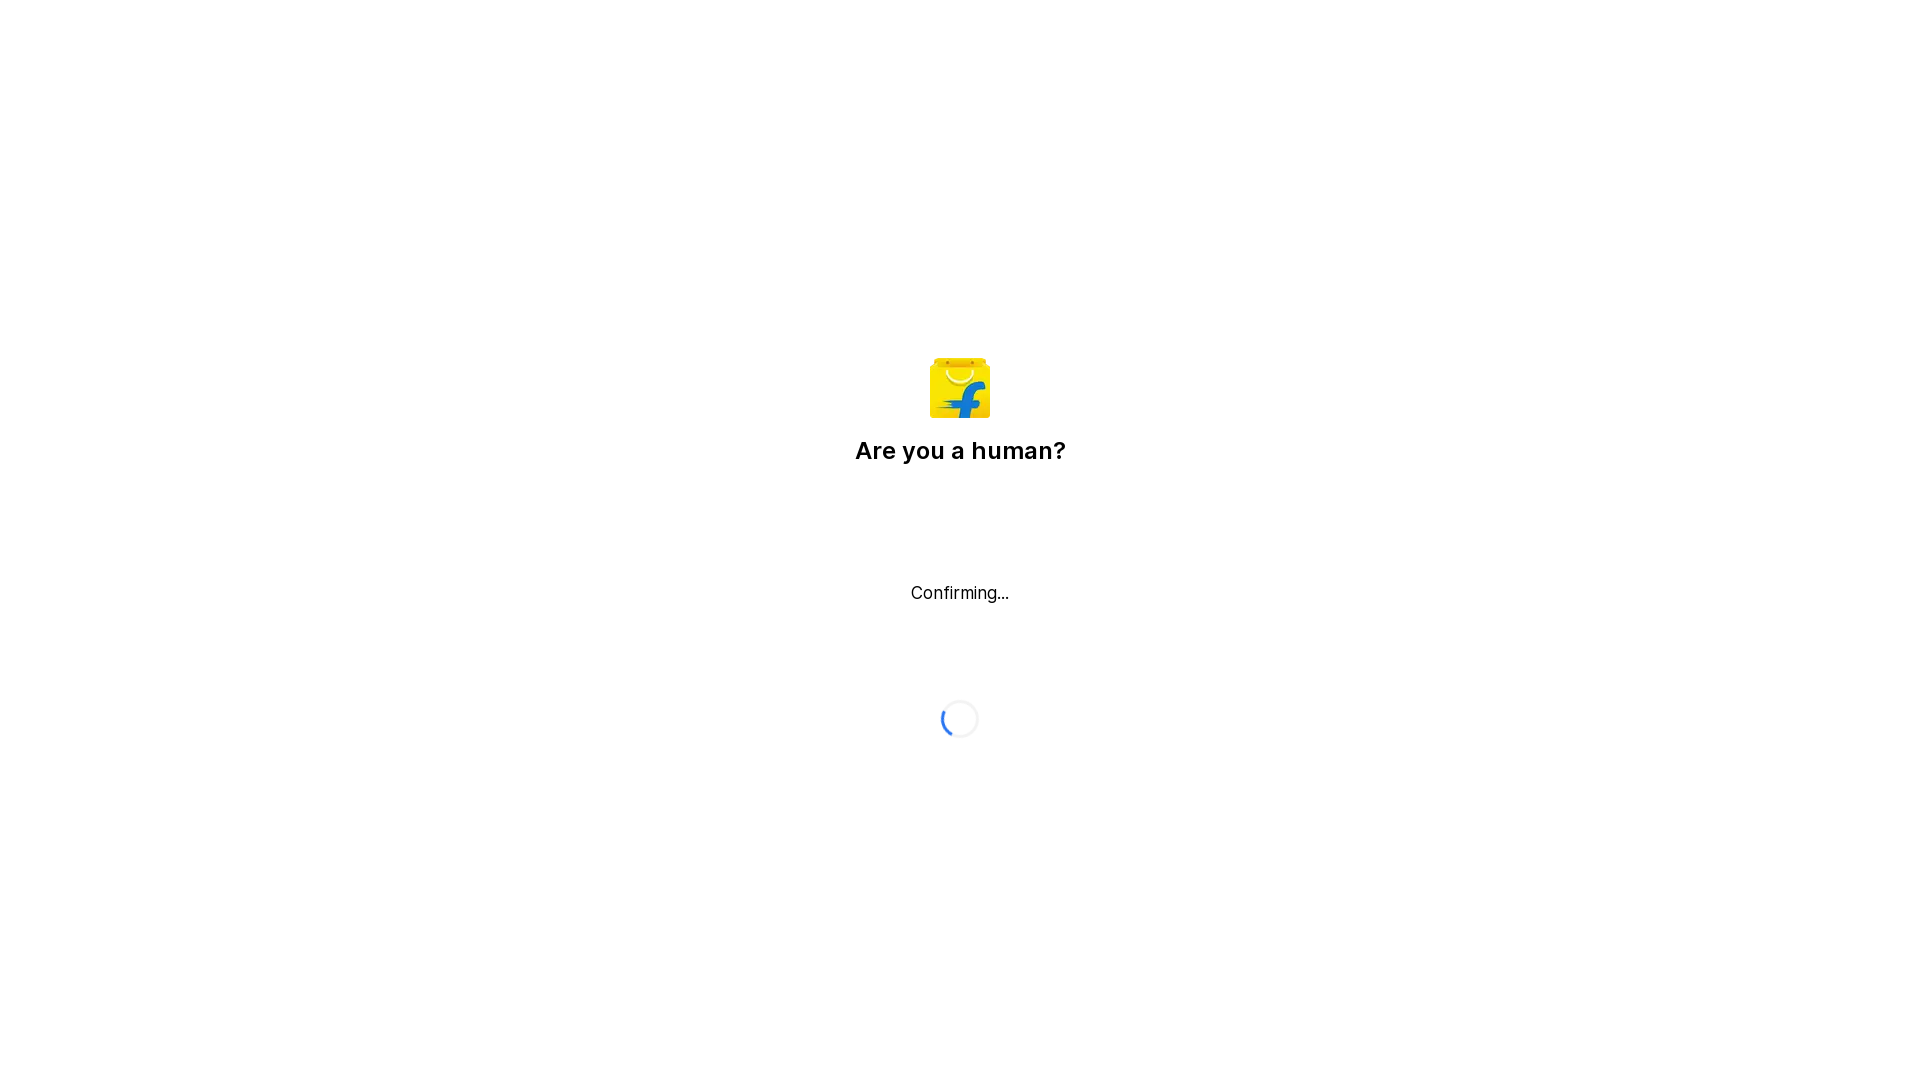

Flipkart homepage loaded successfully (DOM content loaded)
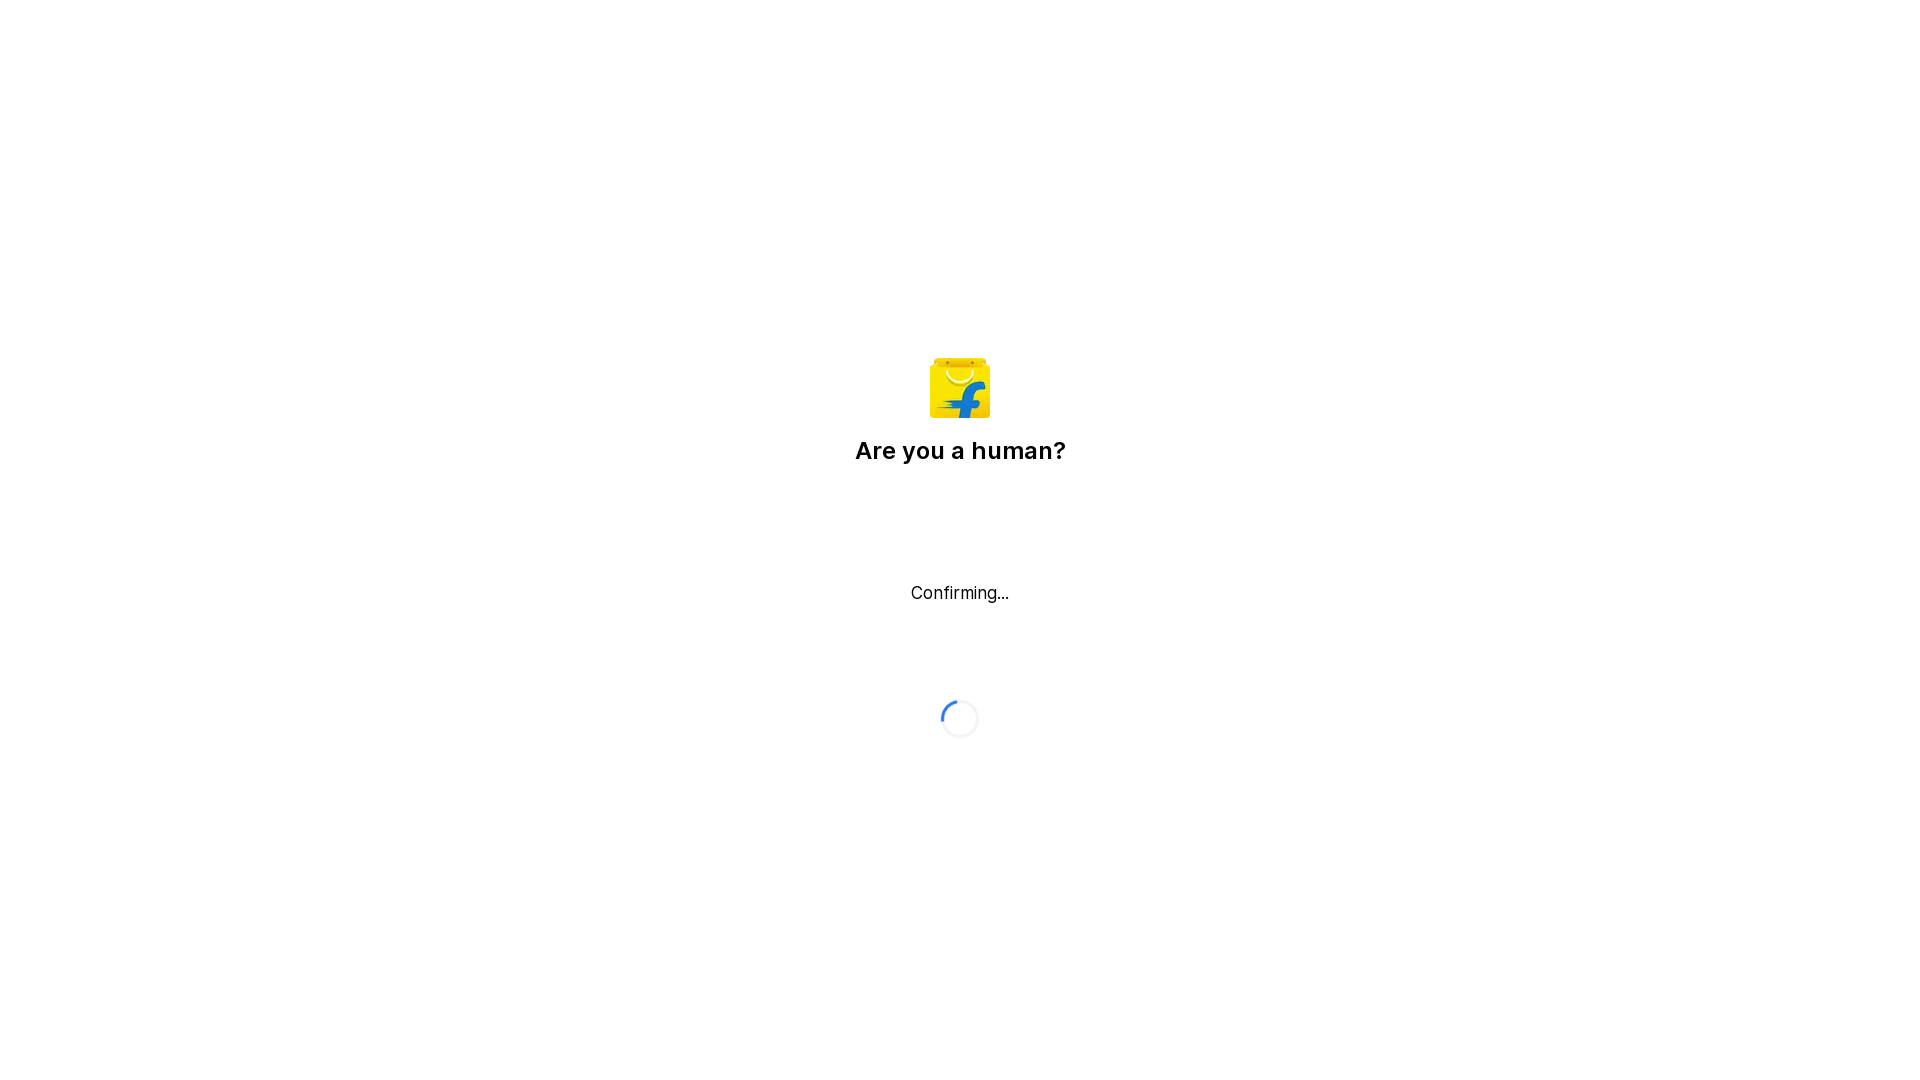

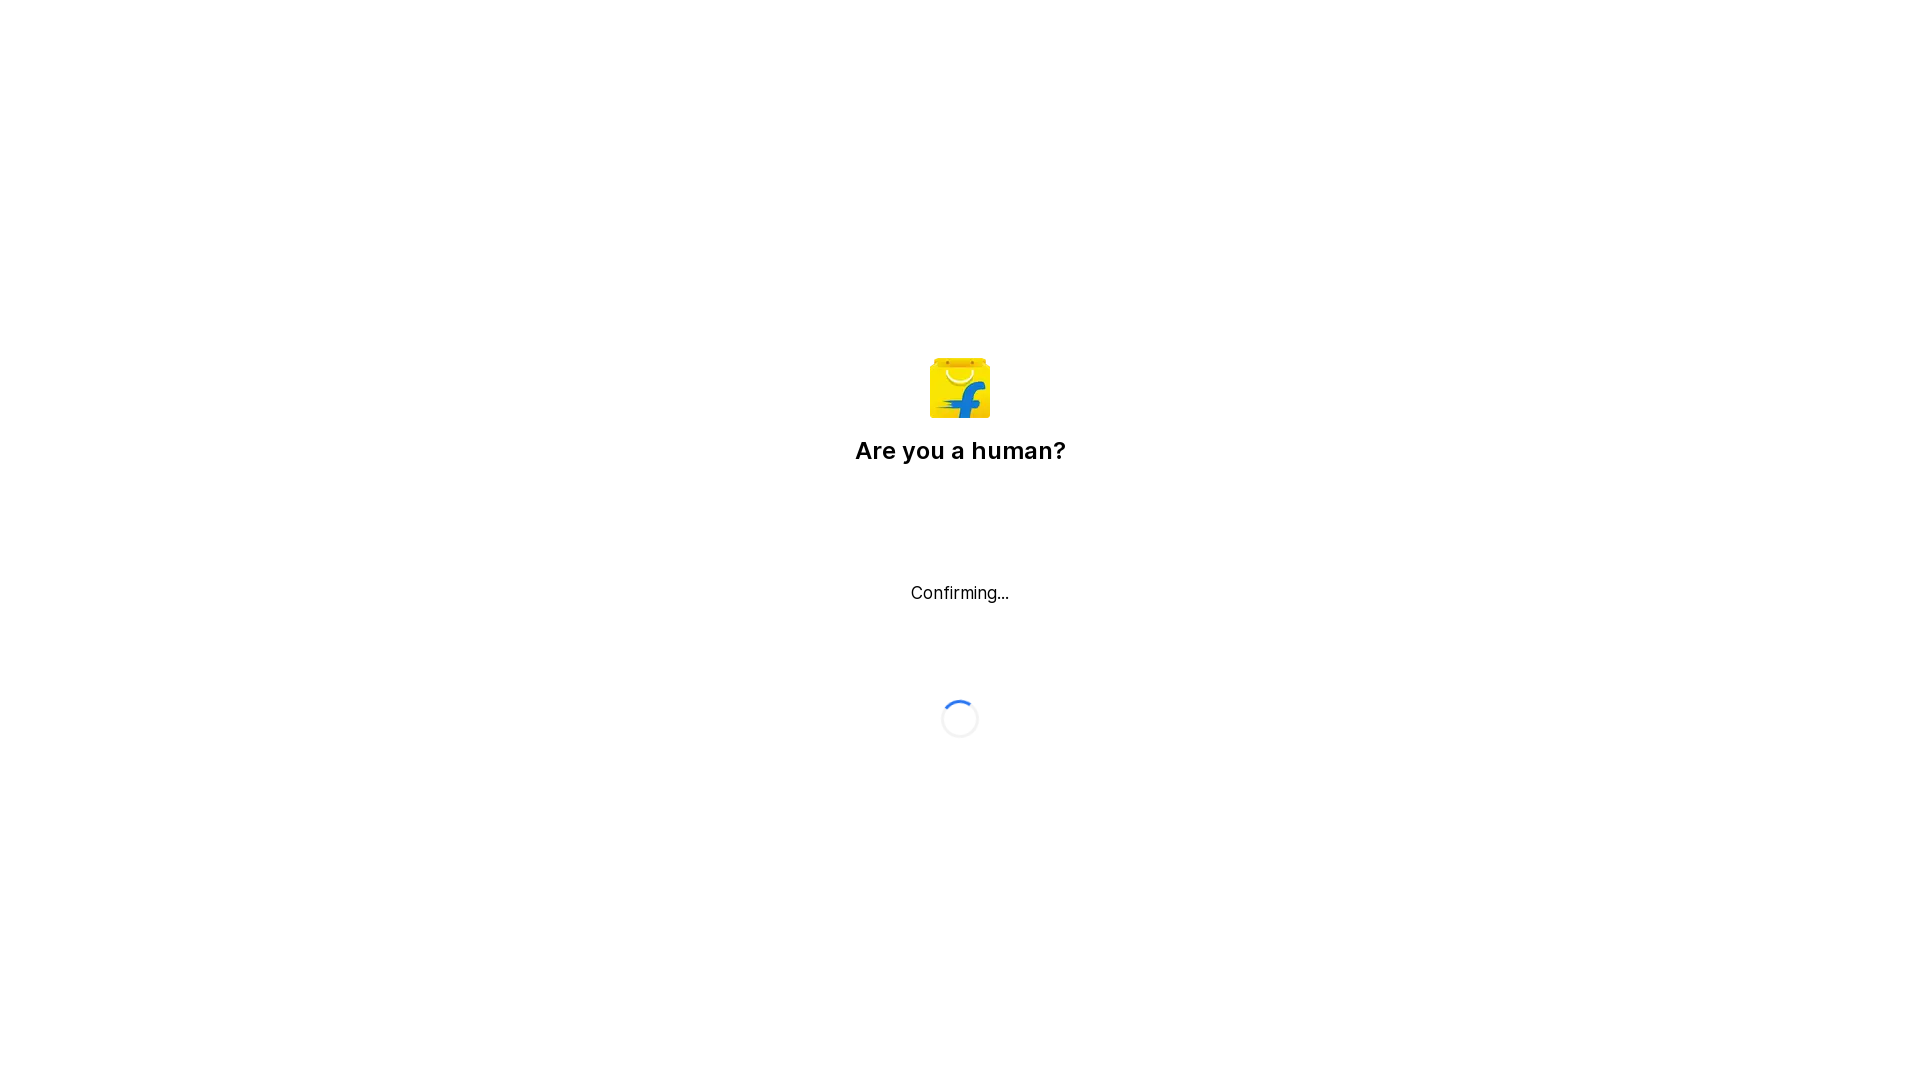